Tests right-click context menu functionality by performing a right-click action on a button element

Starting URL: https://swisnl.github.io/jQuery-contextMenu/demo.html

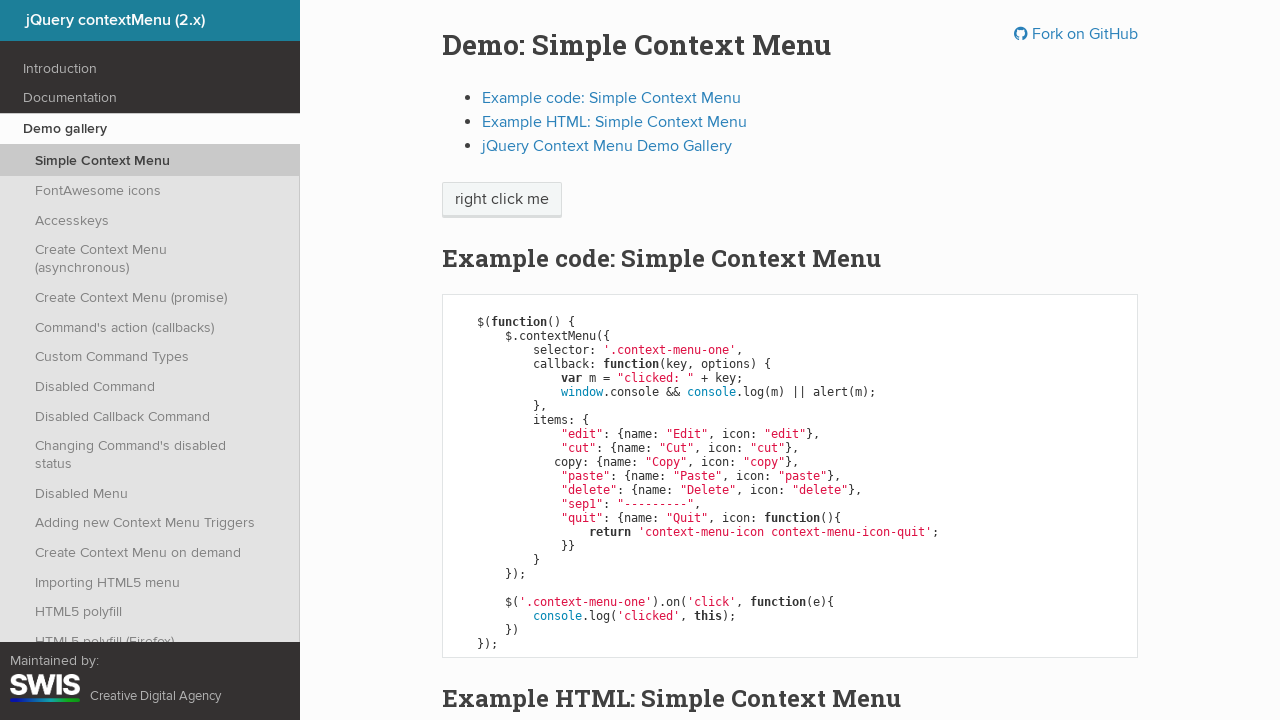

Located button element with xpath for right-click action
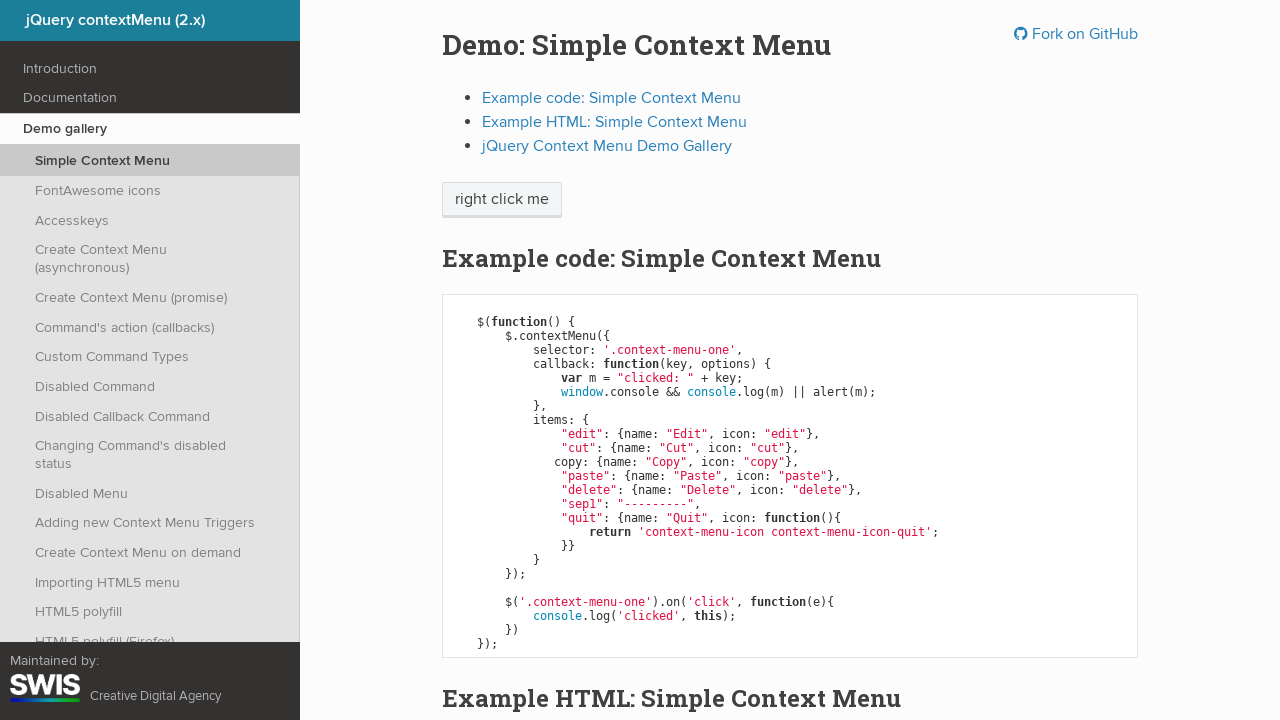

Performed right-click on button element to open context menu at (502, 200) on xpath=//span[@class='context-menu-one btn btn-neutral']
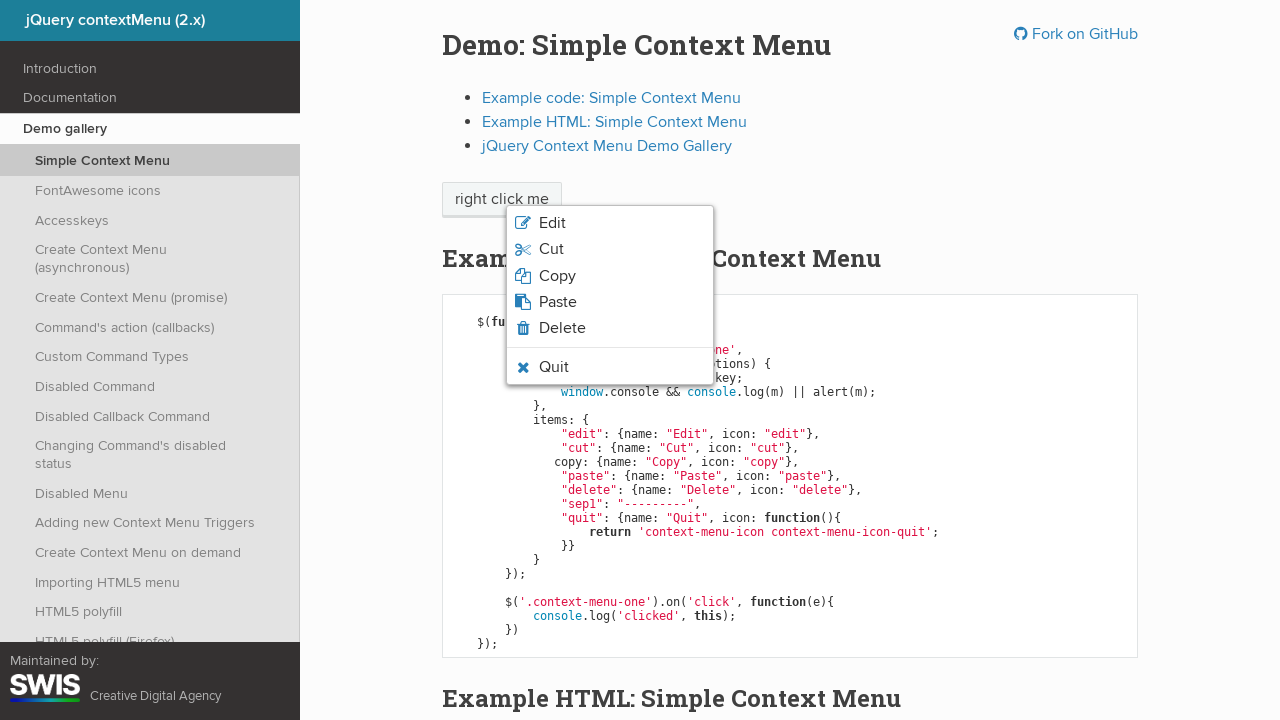

Waited for context menu to appear
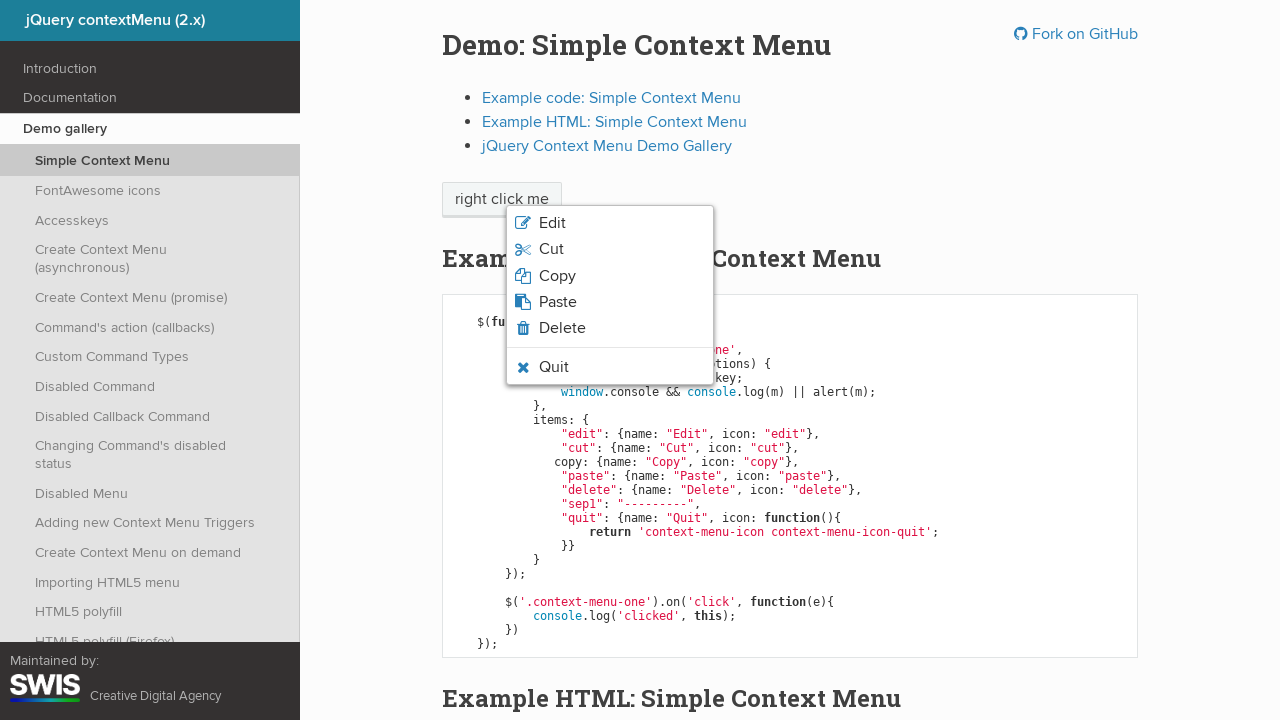

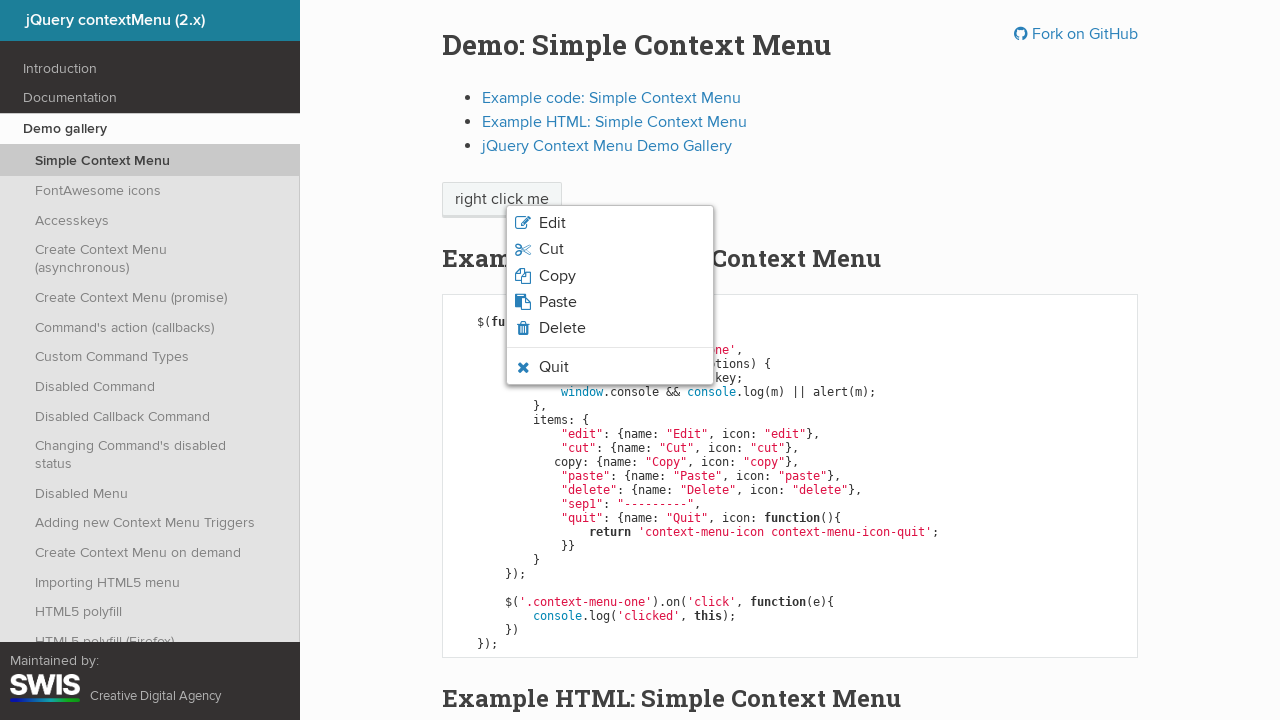